Navigates to Demoblaze website and verifies the page title

Starting URL: https://www.demoblaze.com

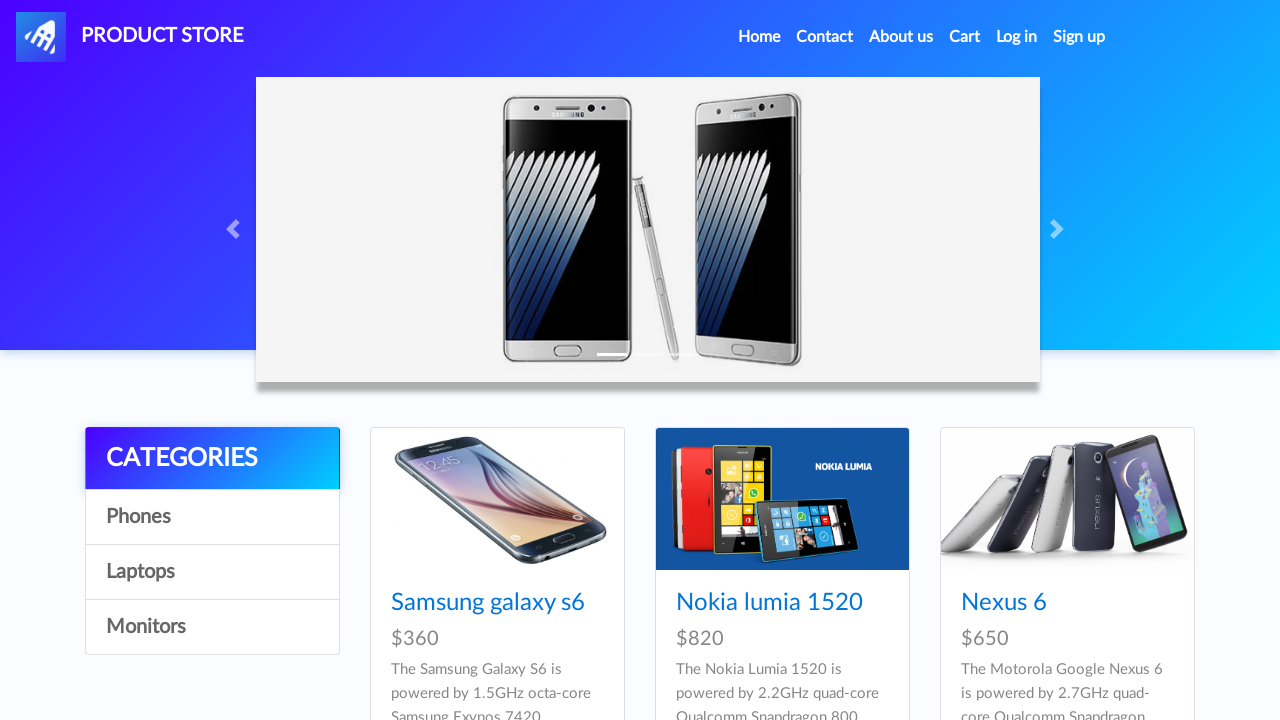

Waited for page to reach domcontentloaded state
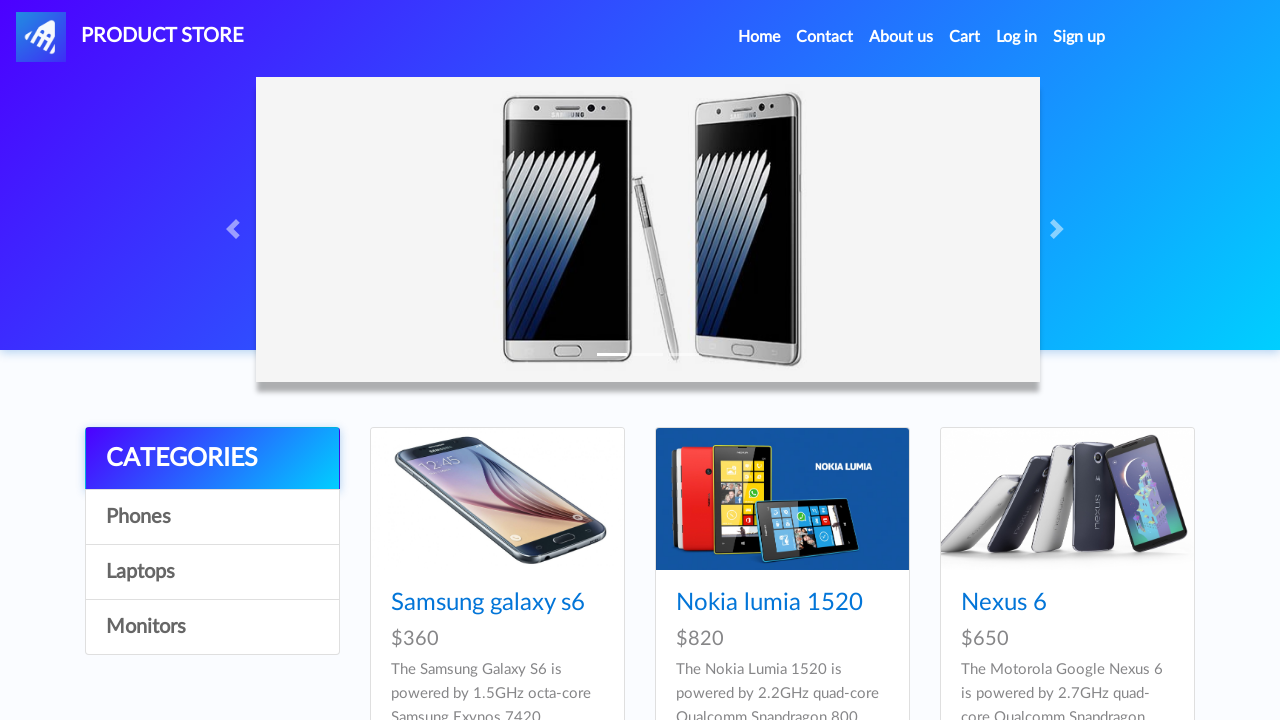

Retrieved page title: STORE
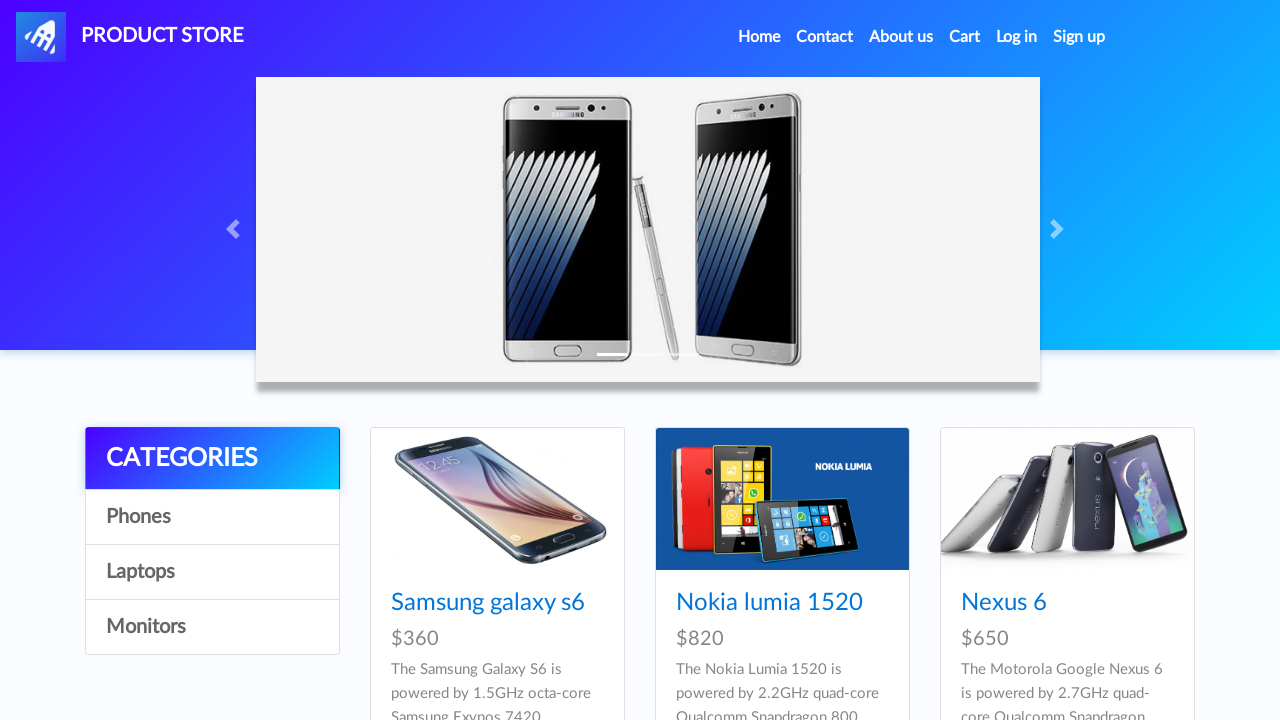

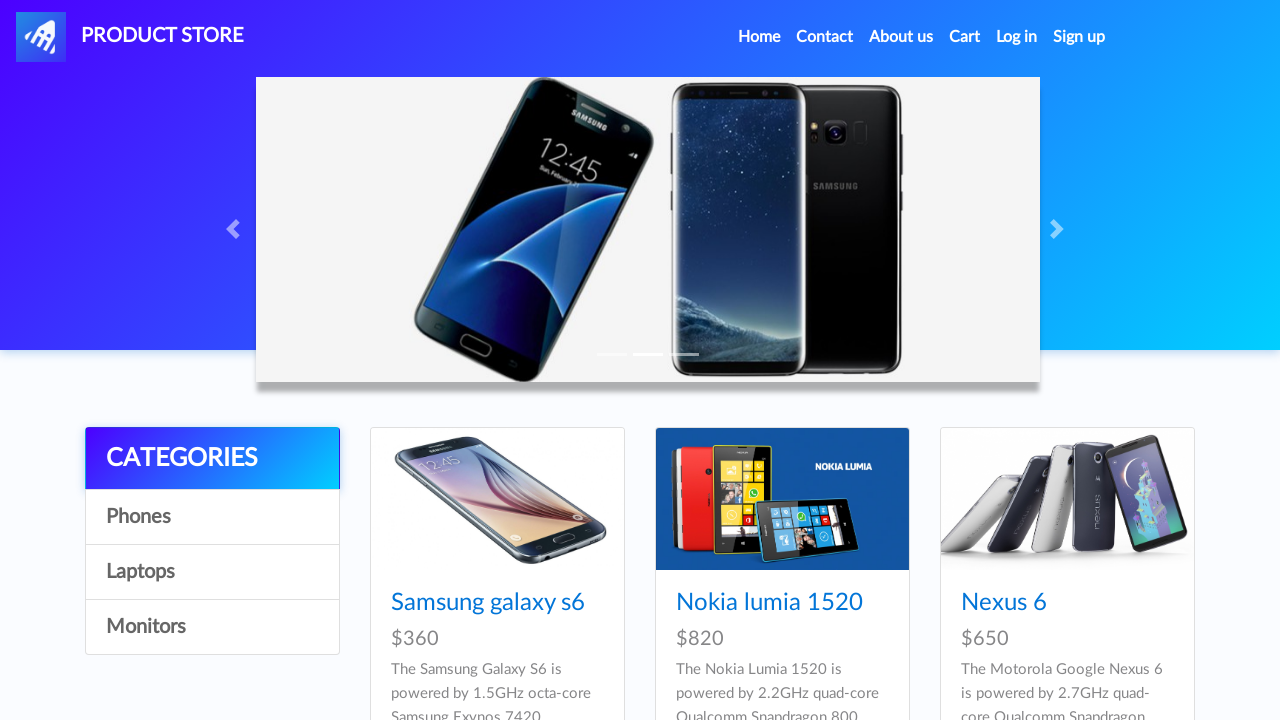